Fills out a demo survey form with personal information including name, gender, date of birth, address, email, password, company, and comment, then submits the form

Starting URL: https://katalon-test.s3.amazonaws.com/demo-aut/dist/html/form.html

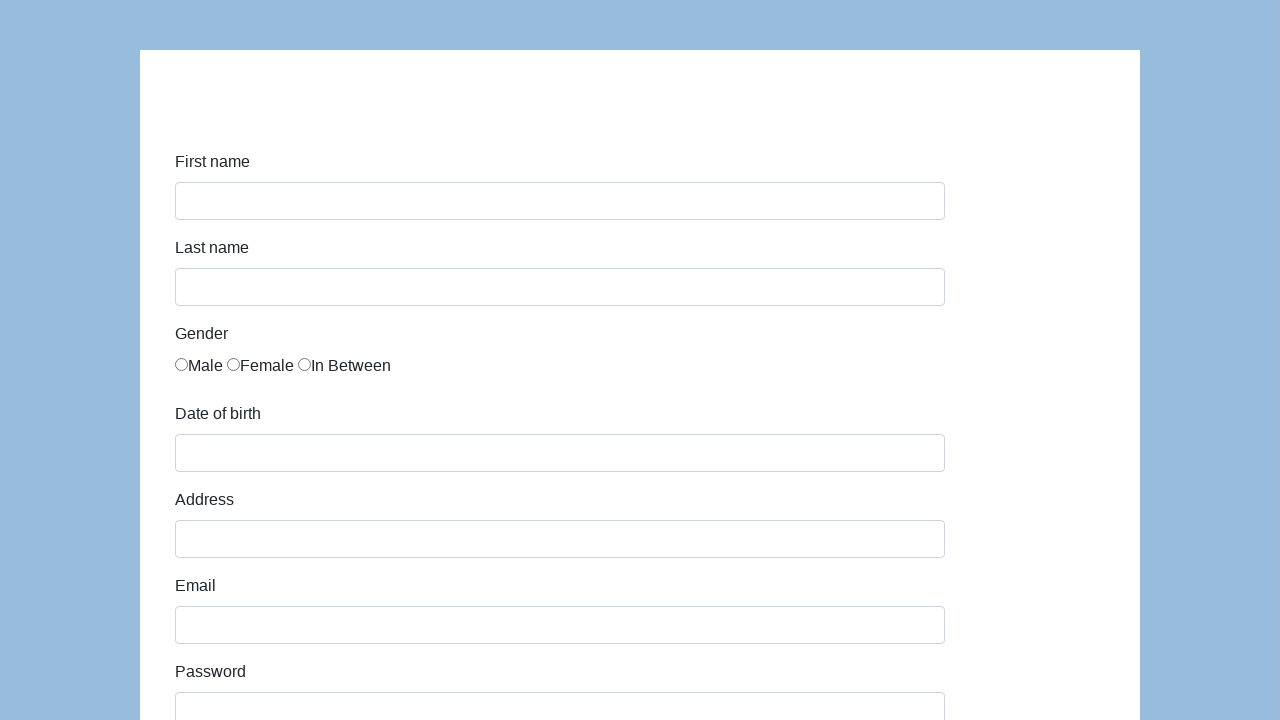

Filled first name field with 'Karol' on #first-name
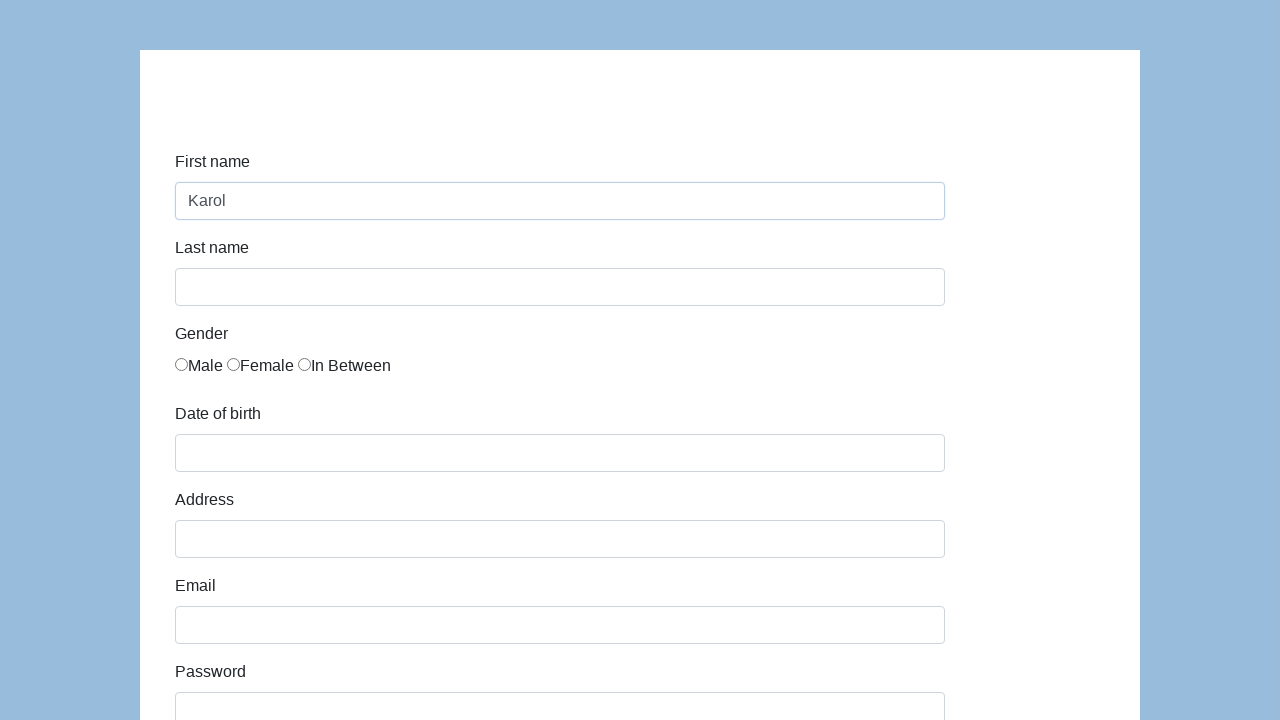

Filled last name field with 'Kowalski' on #last-name
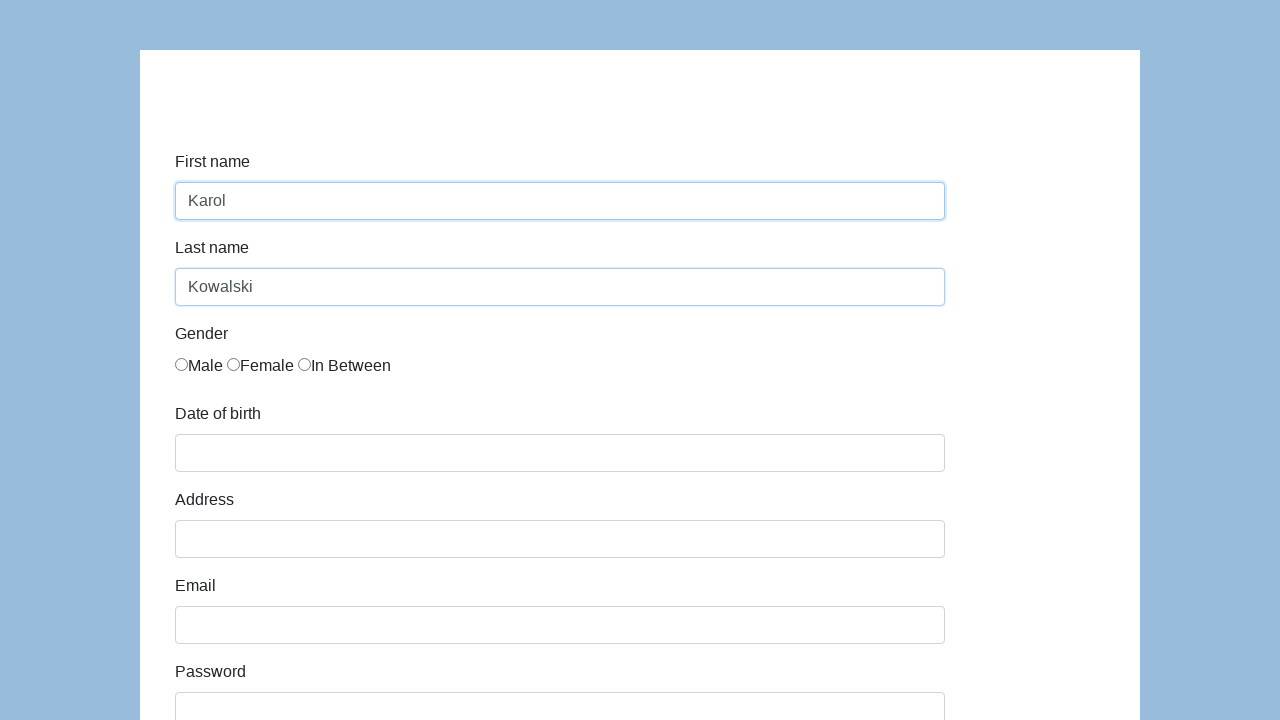

Selected Male gender radio button at (182, 364) on xpath=//*[@id="infoForm"]/div[3]/div/div/label[1]/input
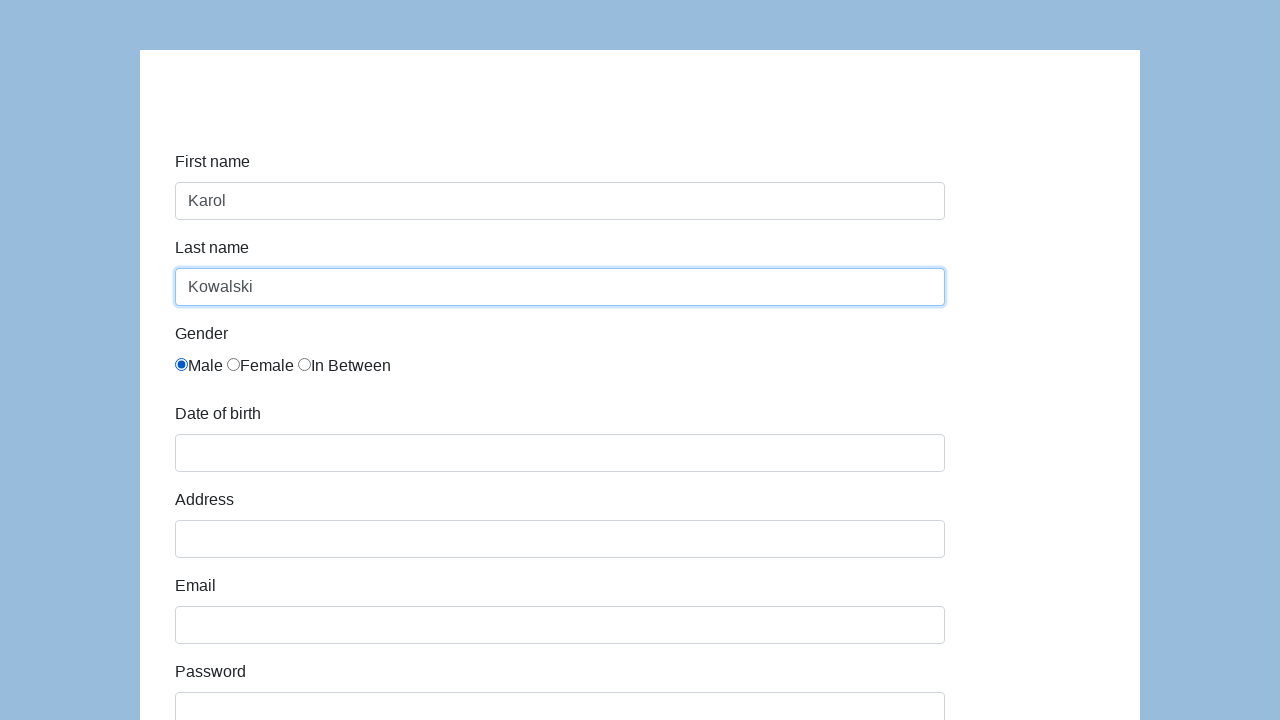

Filled date of birth field with '05/22/2010' on #dob
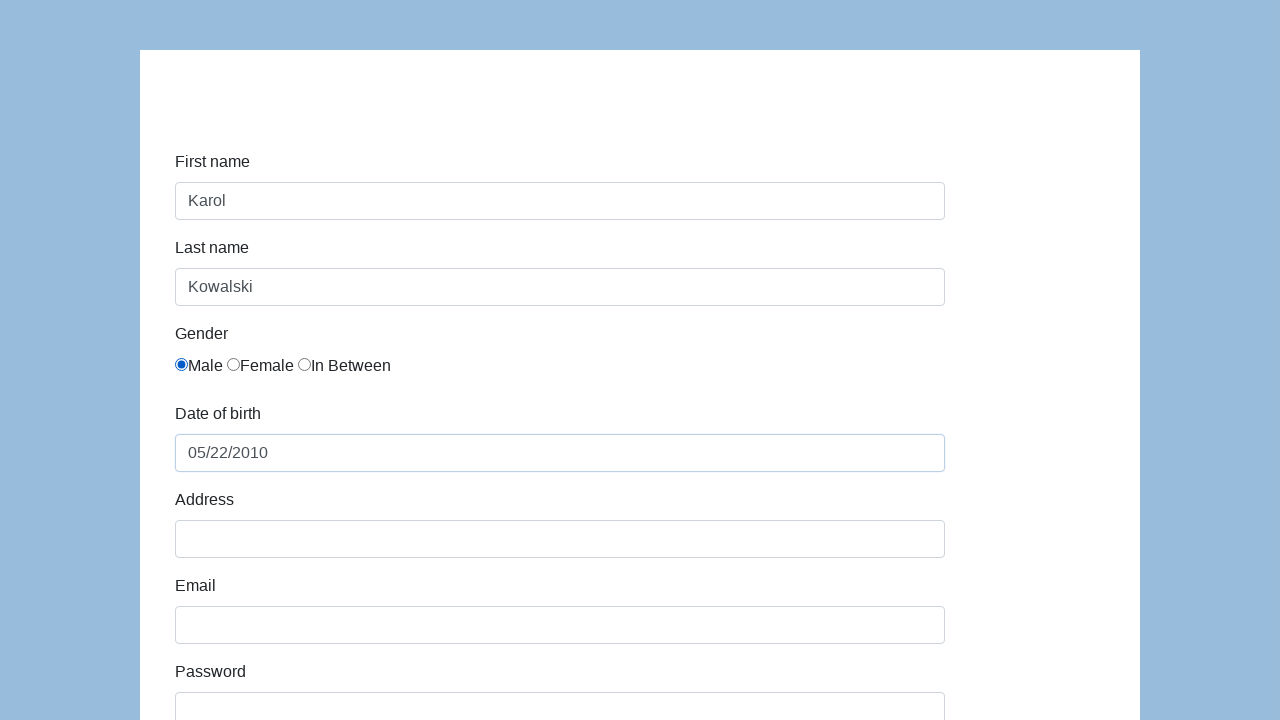

Filled address field with 'Prosta 51' on #address
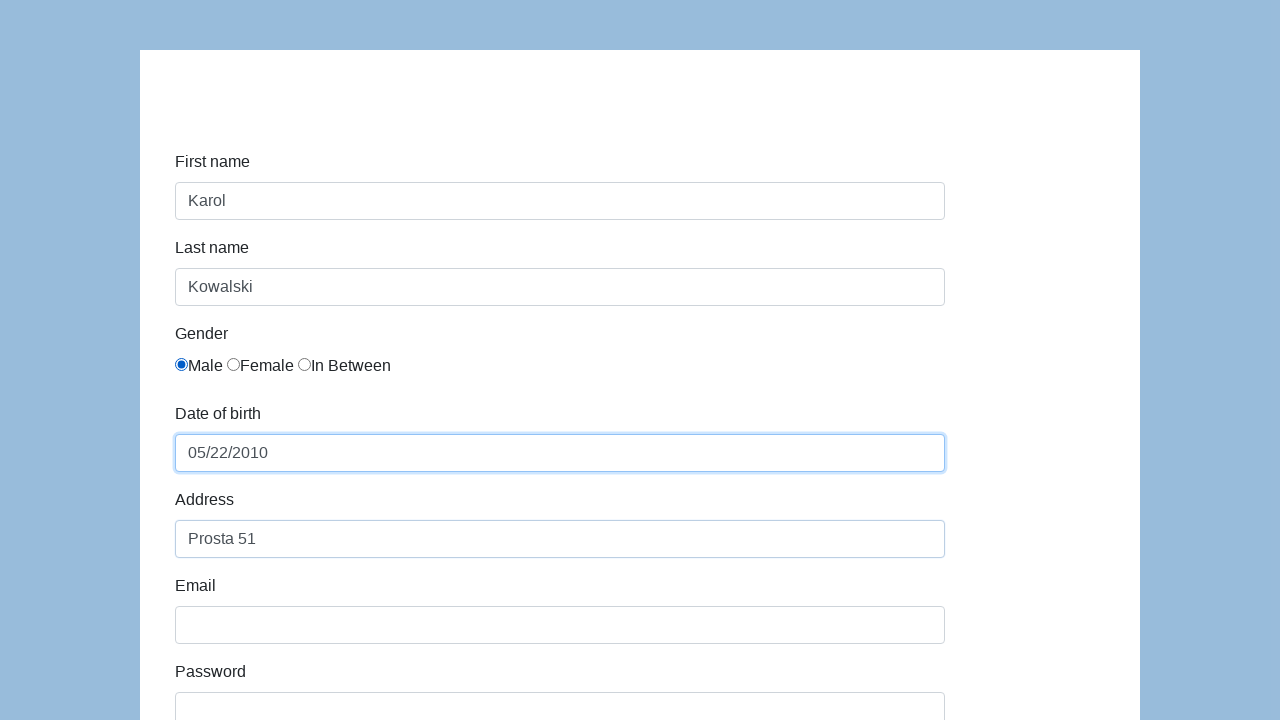

Filled email field with 'karol.kowalski@mailinator.com' on #email
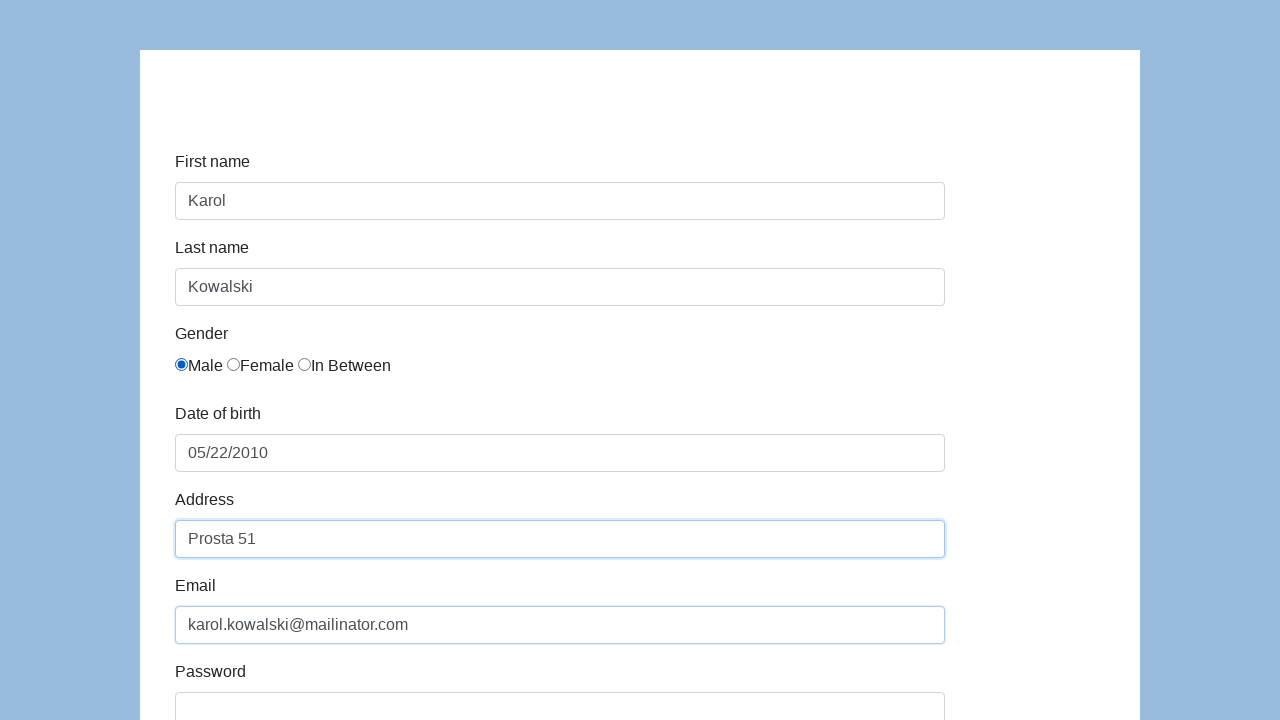

Filled password field with 'Pass123' on #password
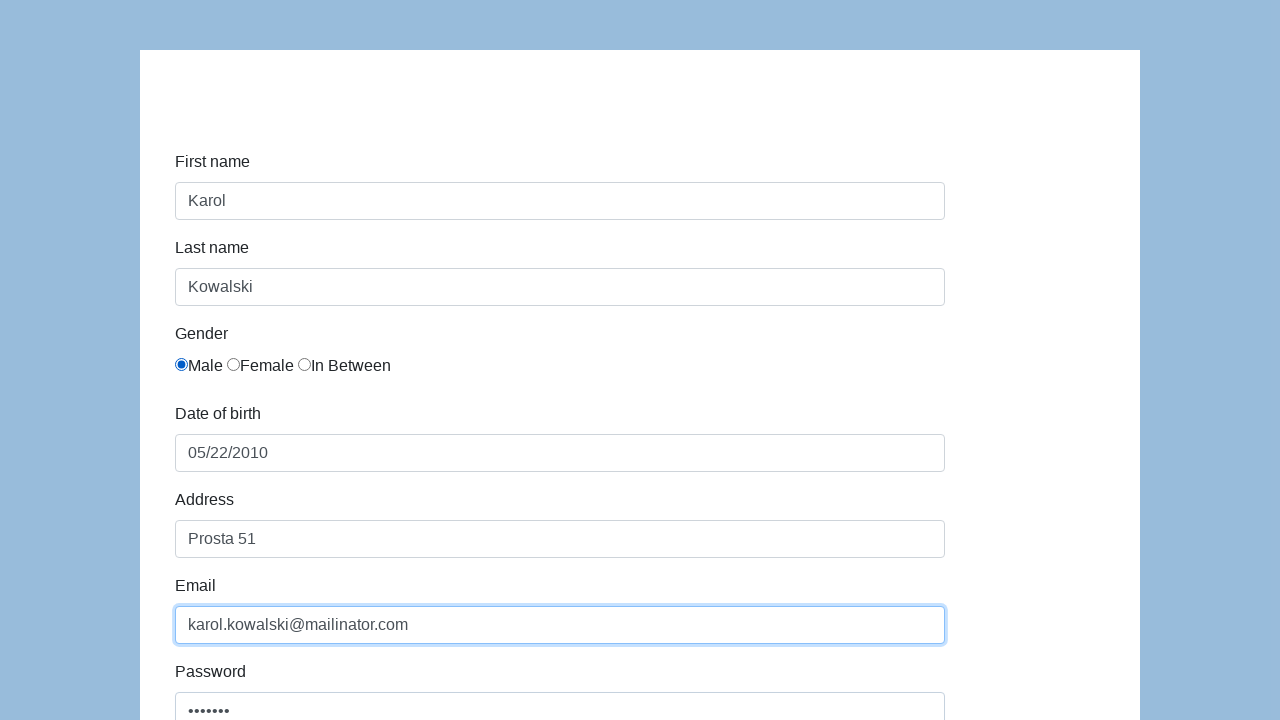

Filled company name field with 'Coders Lab' on #company
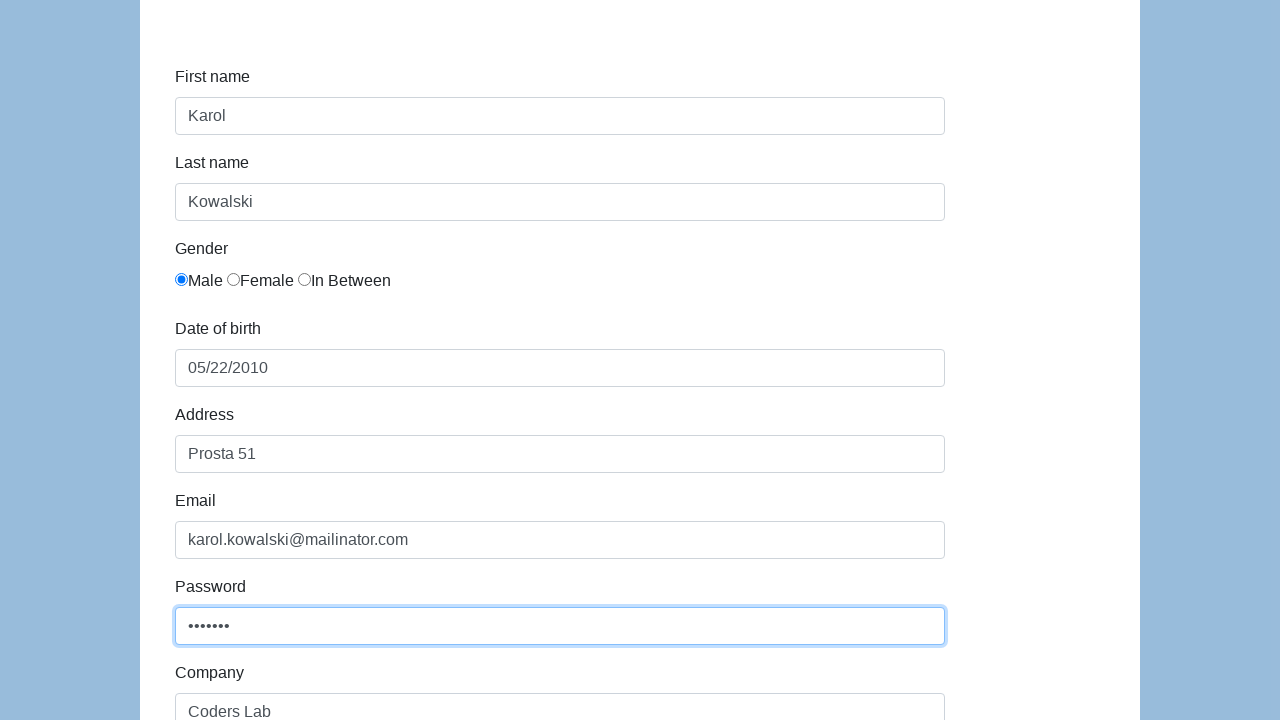

Filled comment field with 'To jest mój pierwszy automat testowy' on #comment
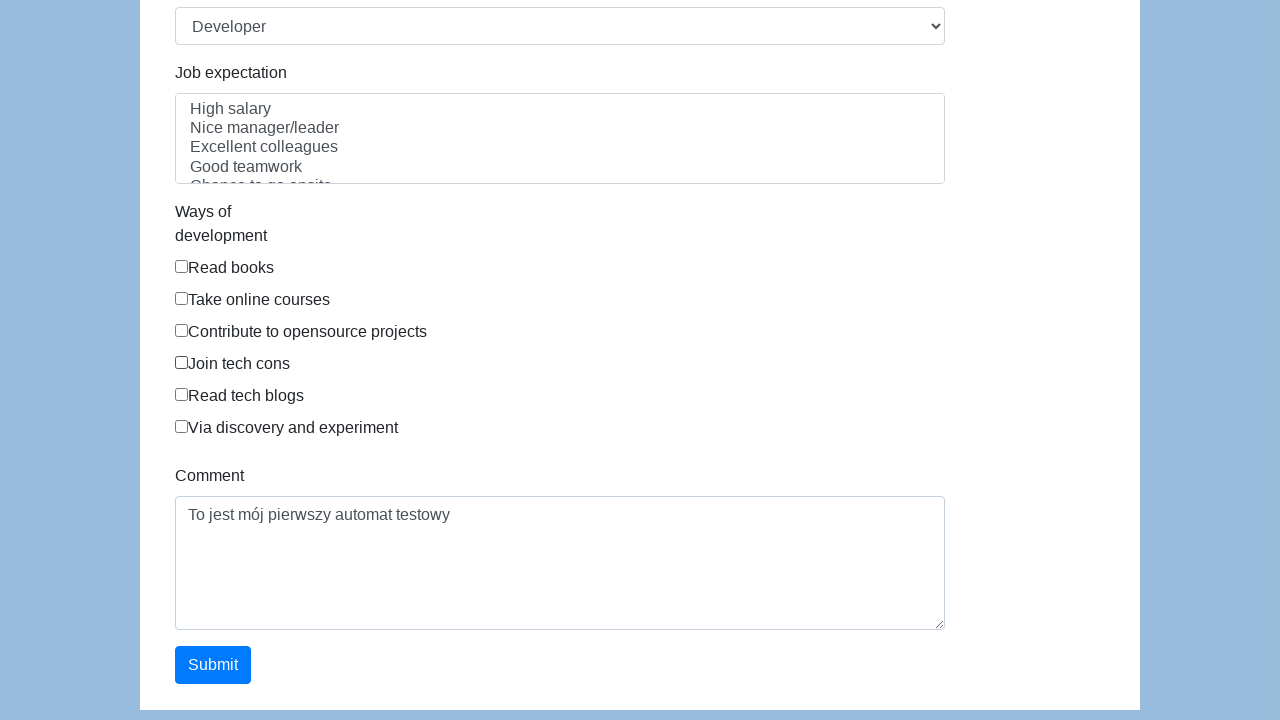

Clicked submit button to submit the survey form at (213, 665) on #submit
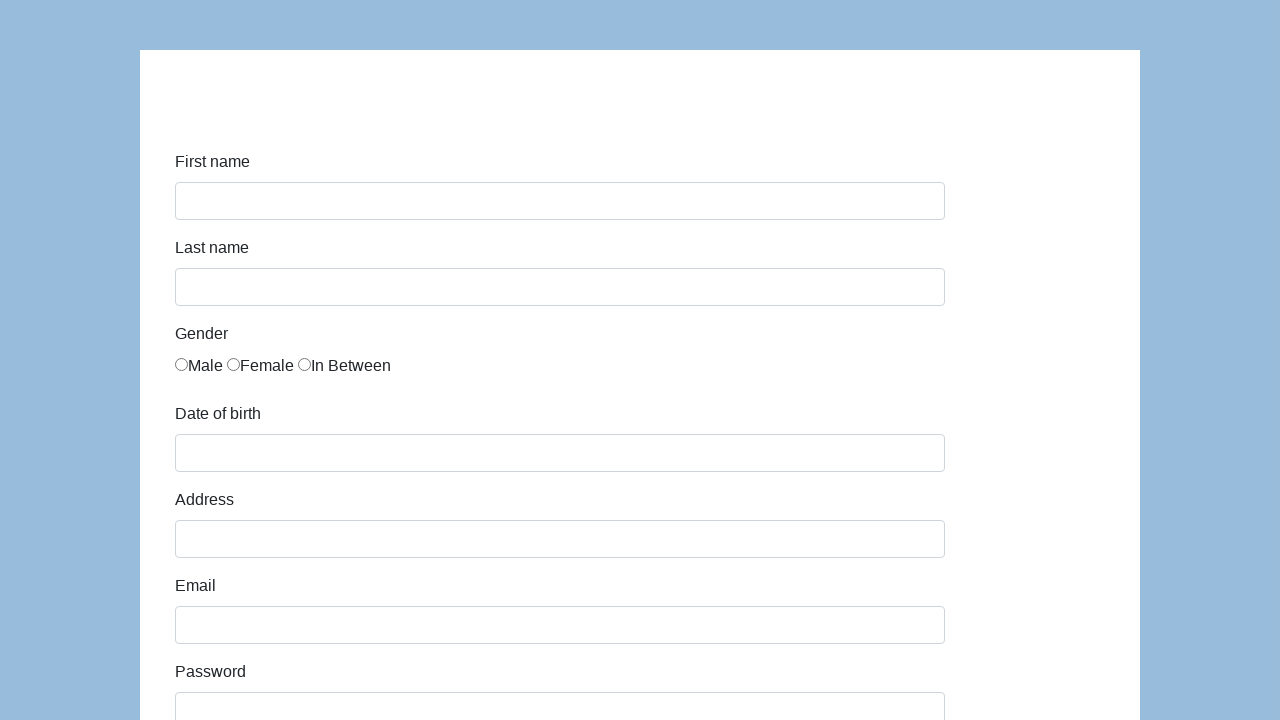

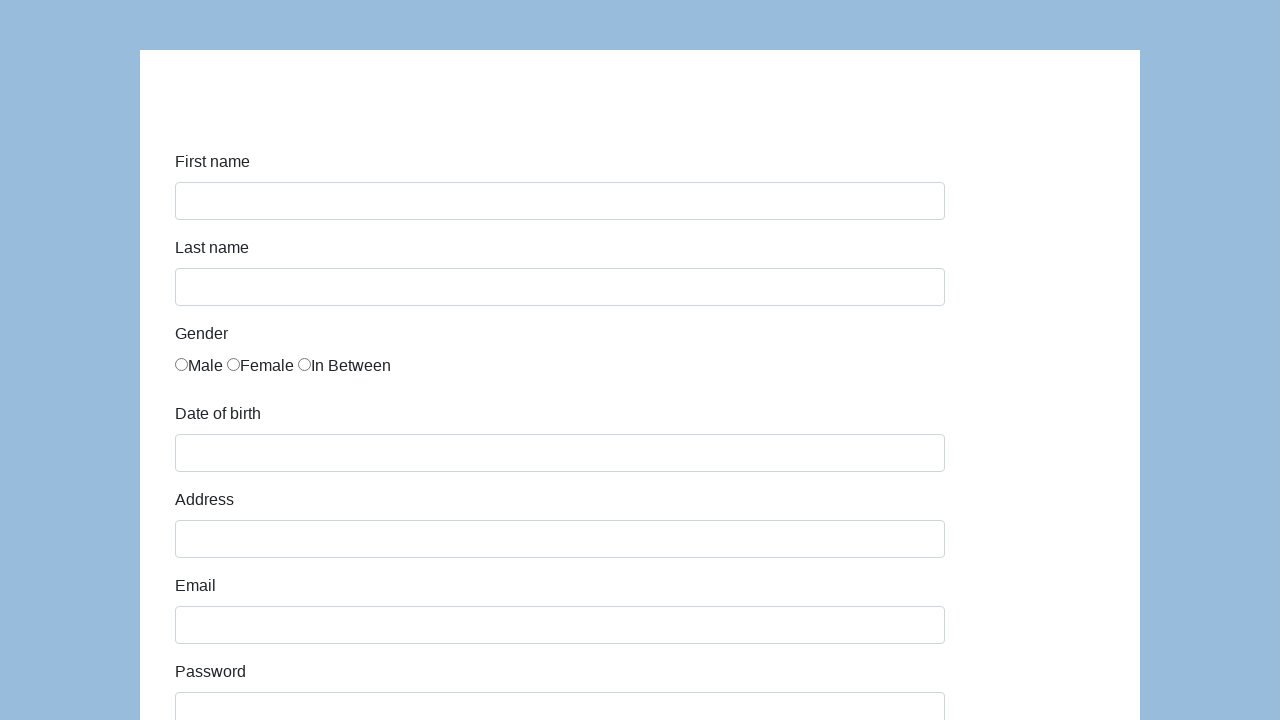